Navigates to OrangeHRM trial page and interacts with the country dropdown to retrieve and display dropdown options

Starting URL: https://www.orangehrm.com/orangehrm-30-day-trial/

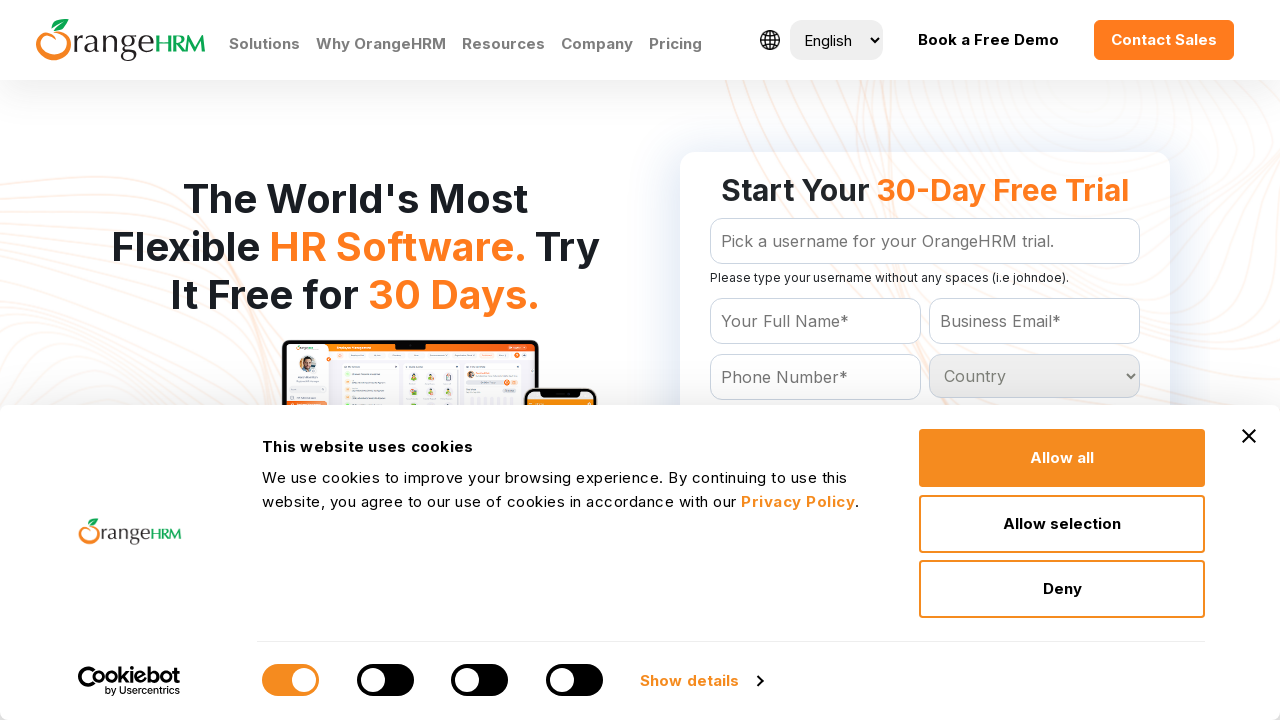

Navigated to OrangeHRM 30-day trial page
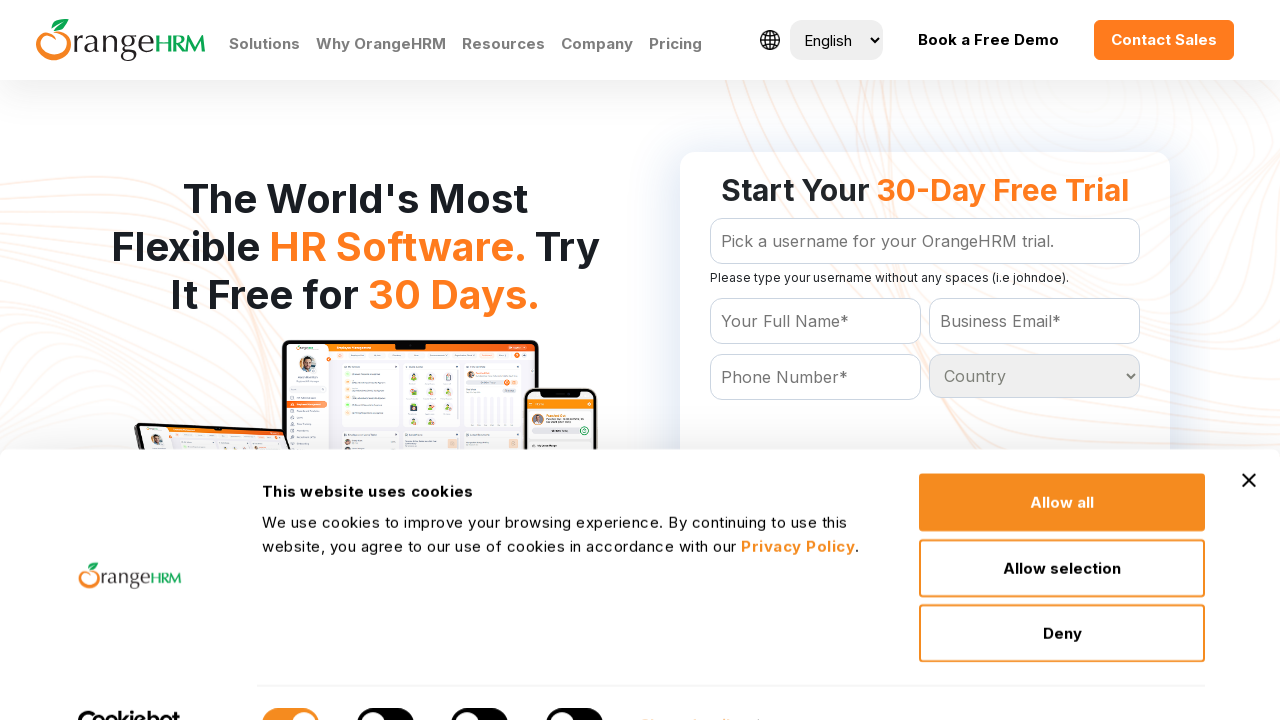

Located country dropdown element
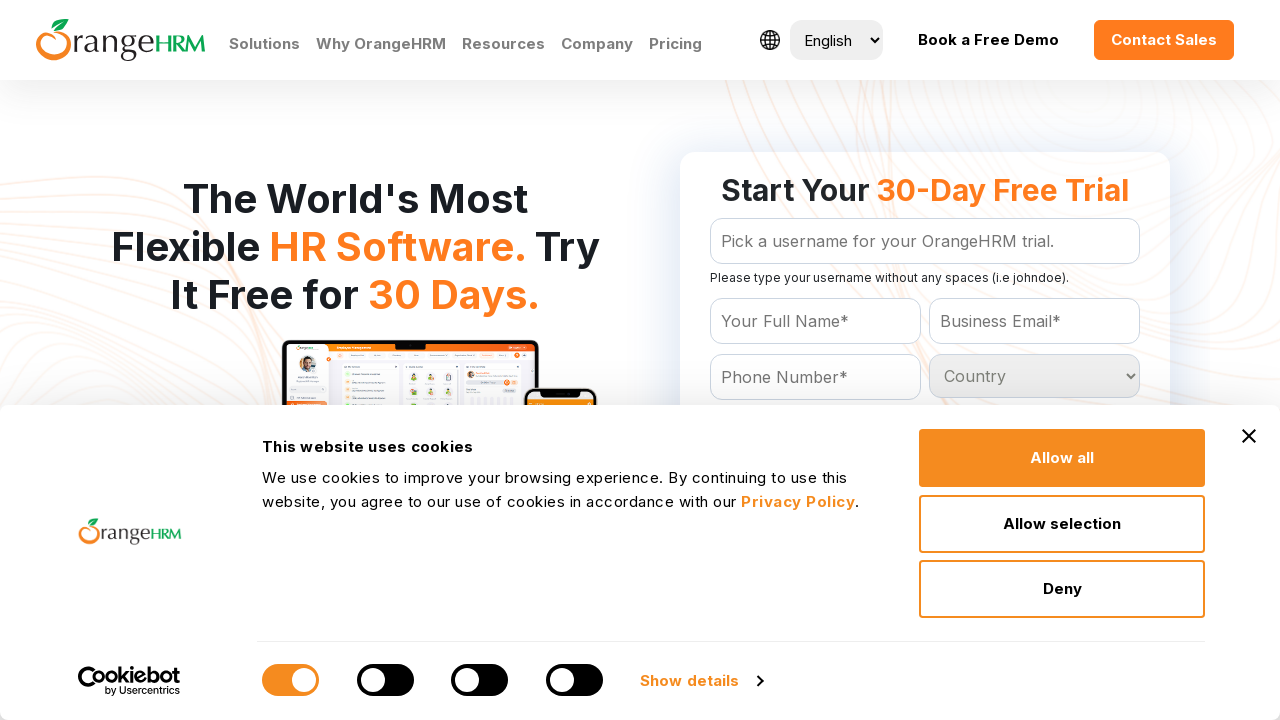

Retrieved all dropdown options
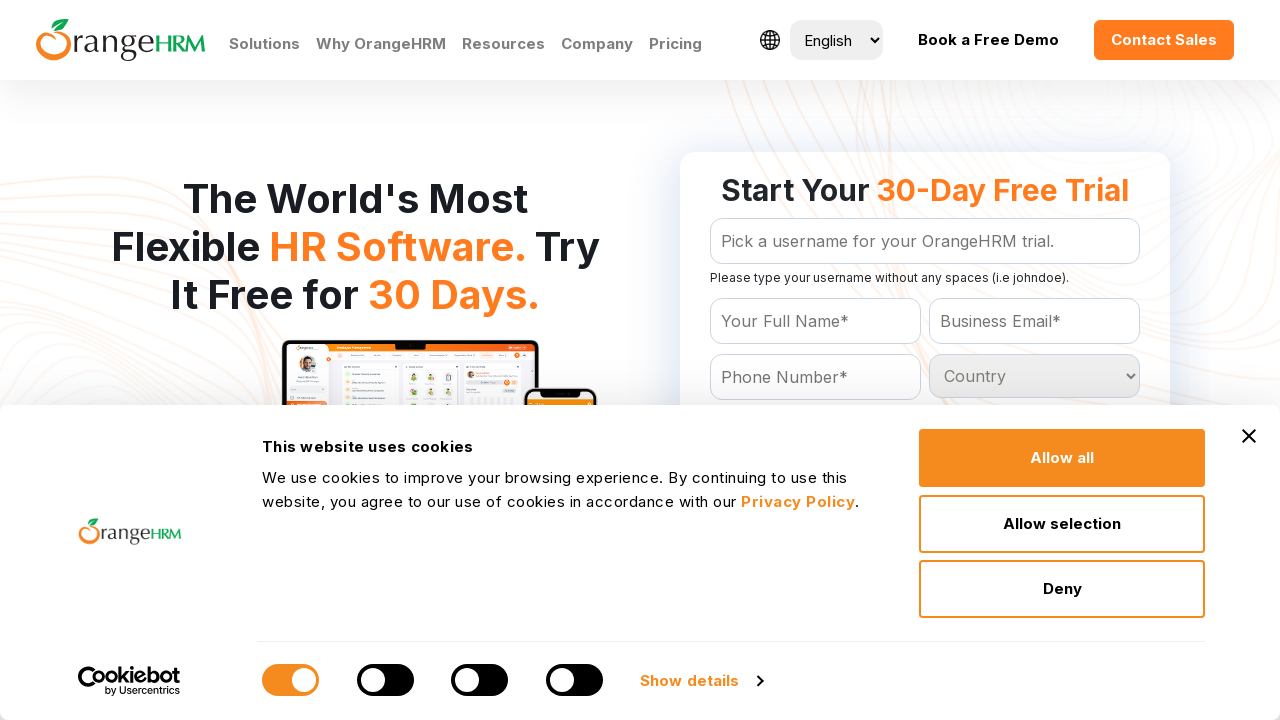

Total options count: 232
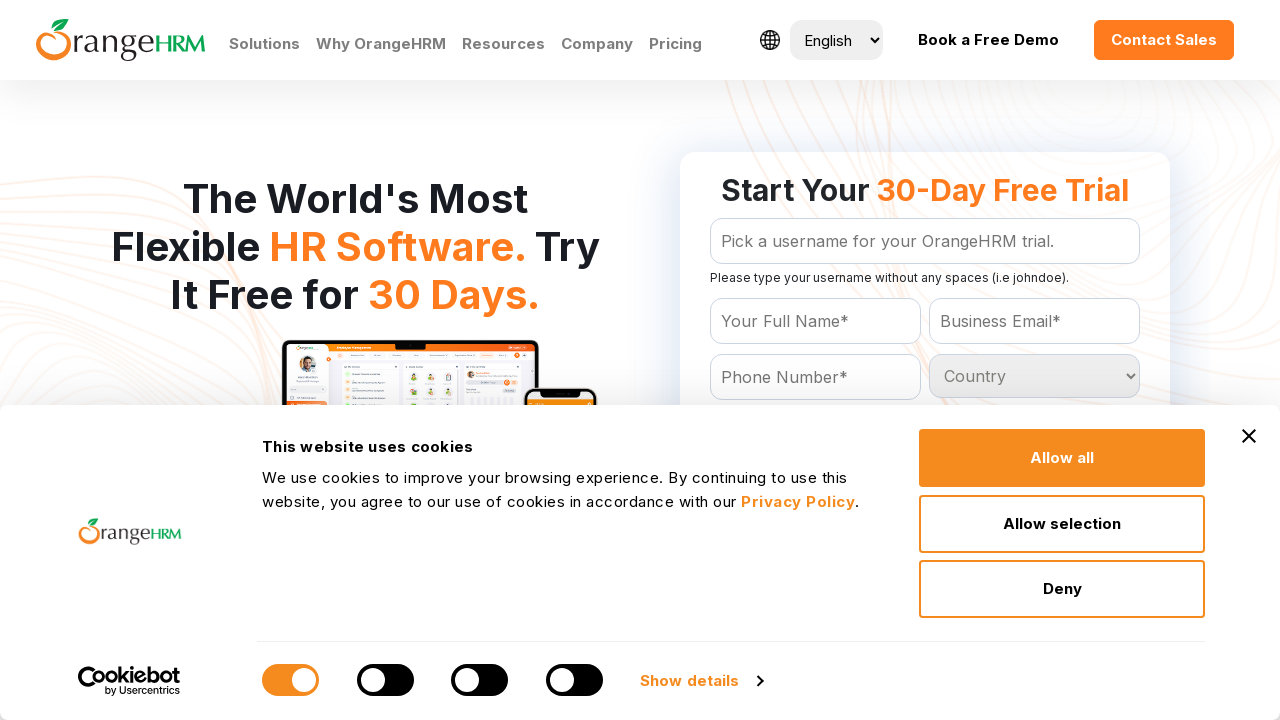

Extracted 233 dropdown option texts
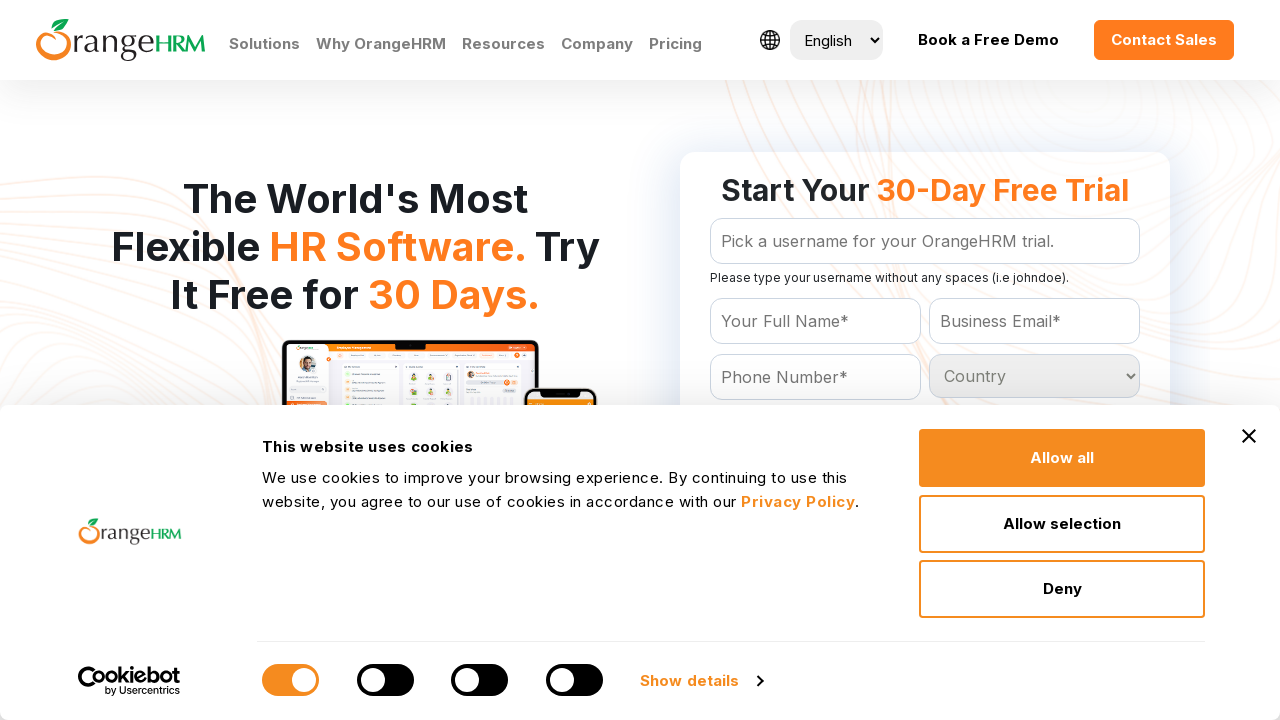

Displayed all dropdown option texts
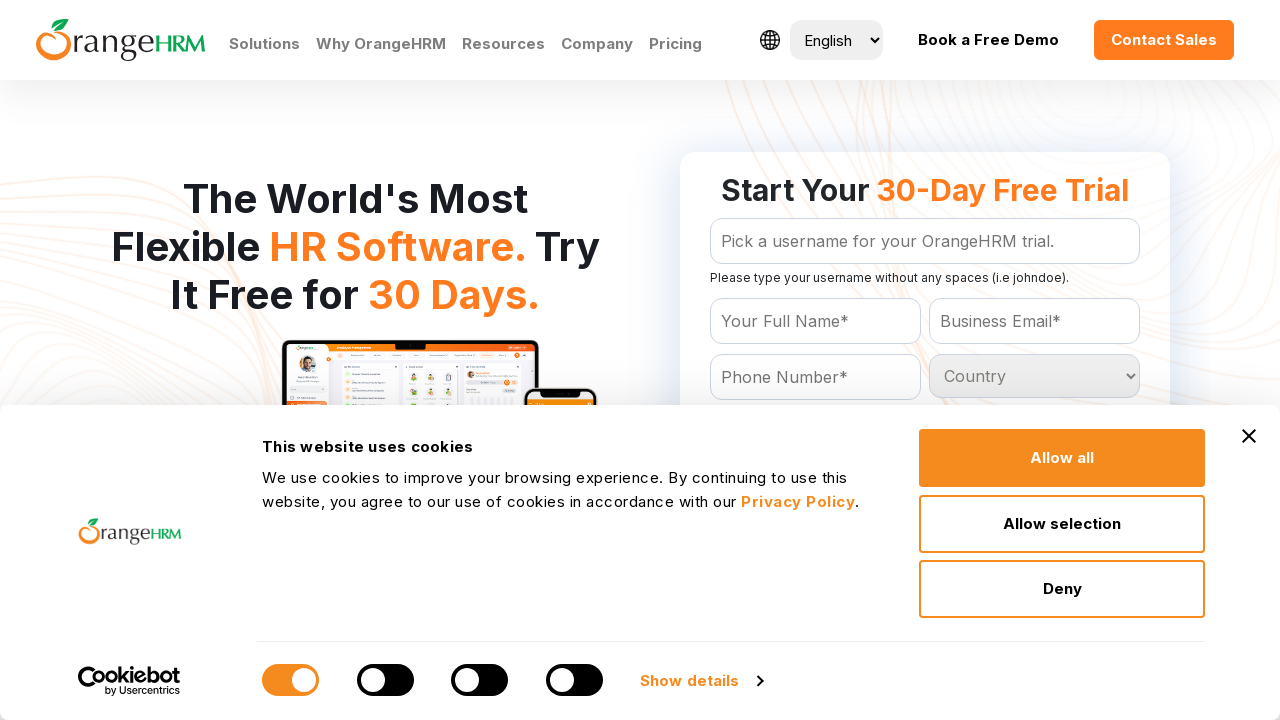

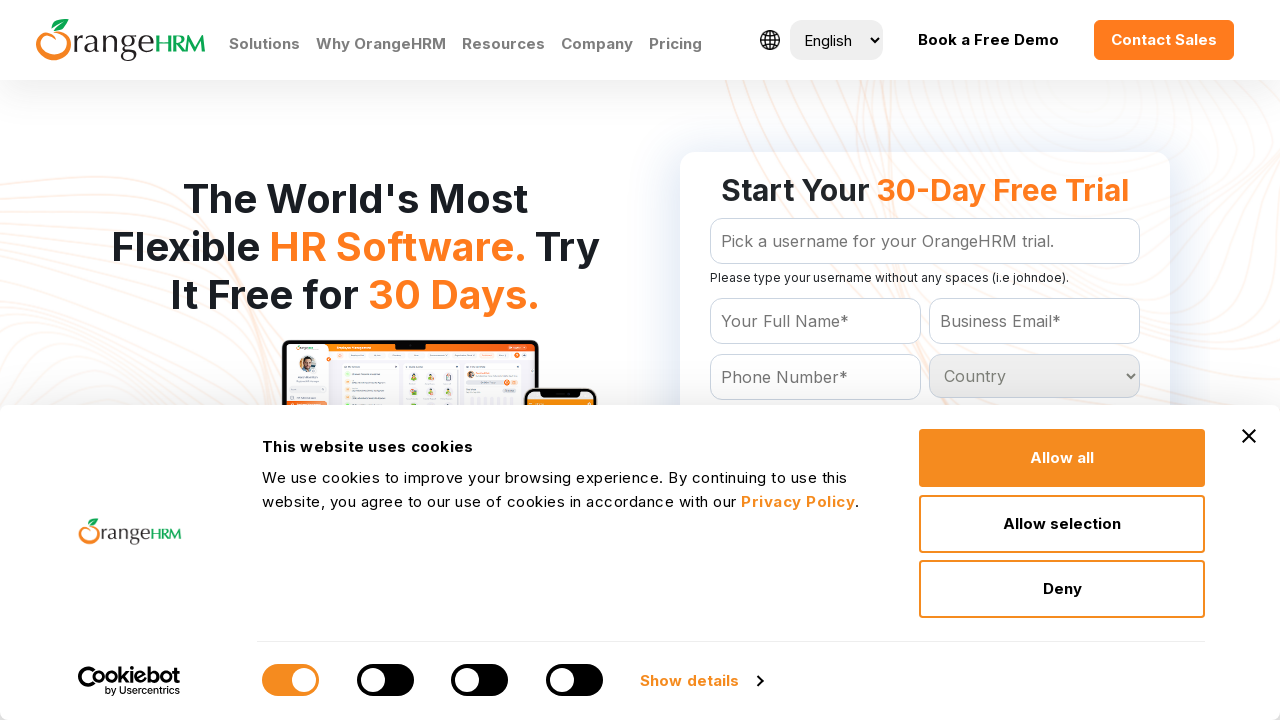